Navigates to the Demoblaze store homepage and verifies the page title and URL

Starting URL: https://www.demoblaze.com/index.html

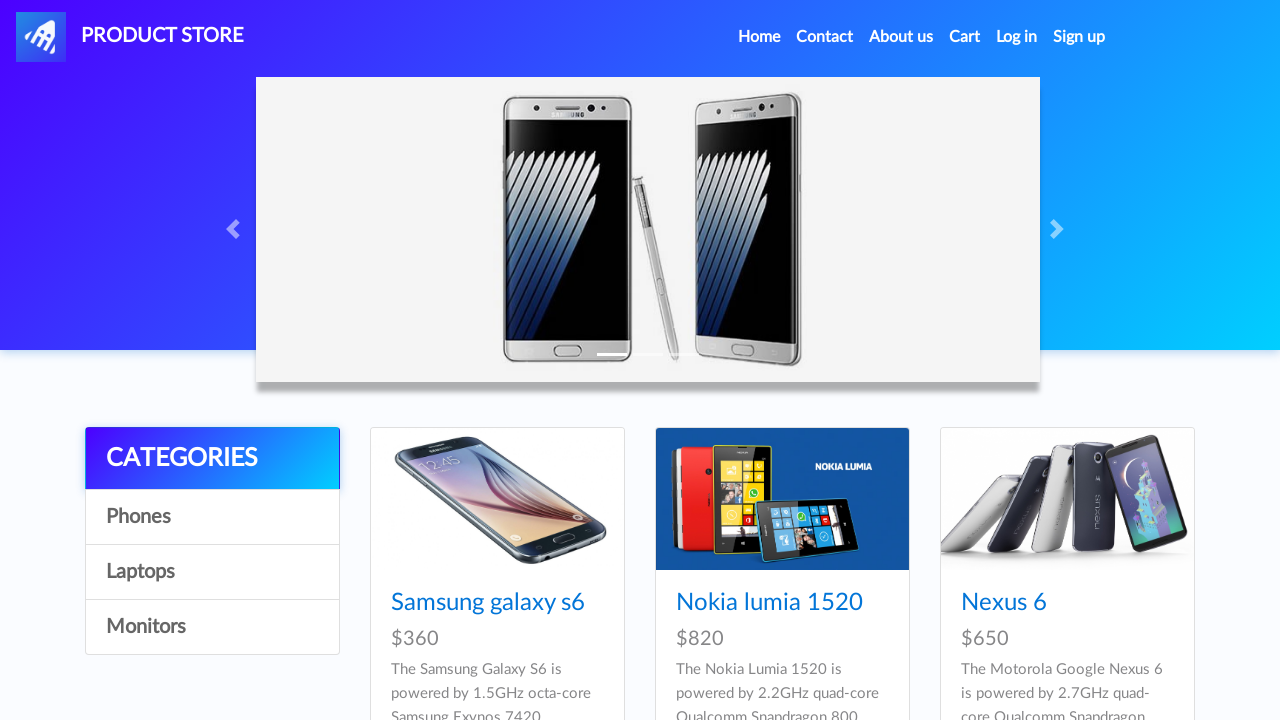

Navigated to Demoblaze store homepage
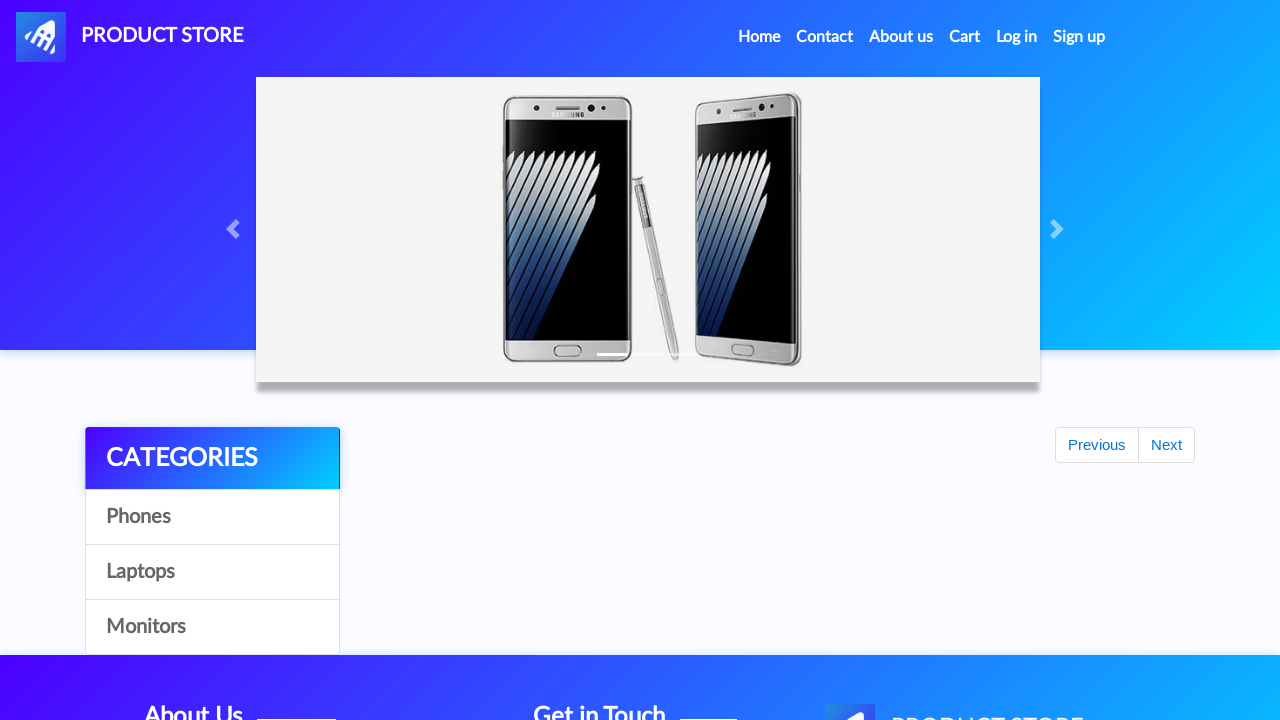

Verified page title is 'STORE'
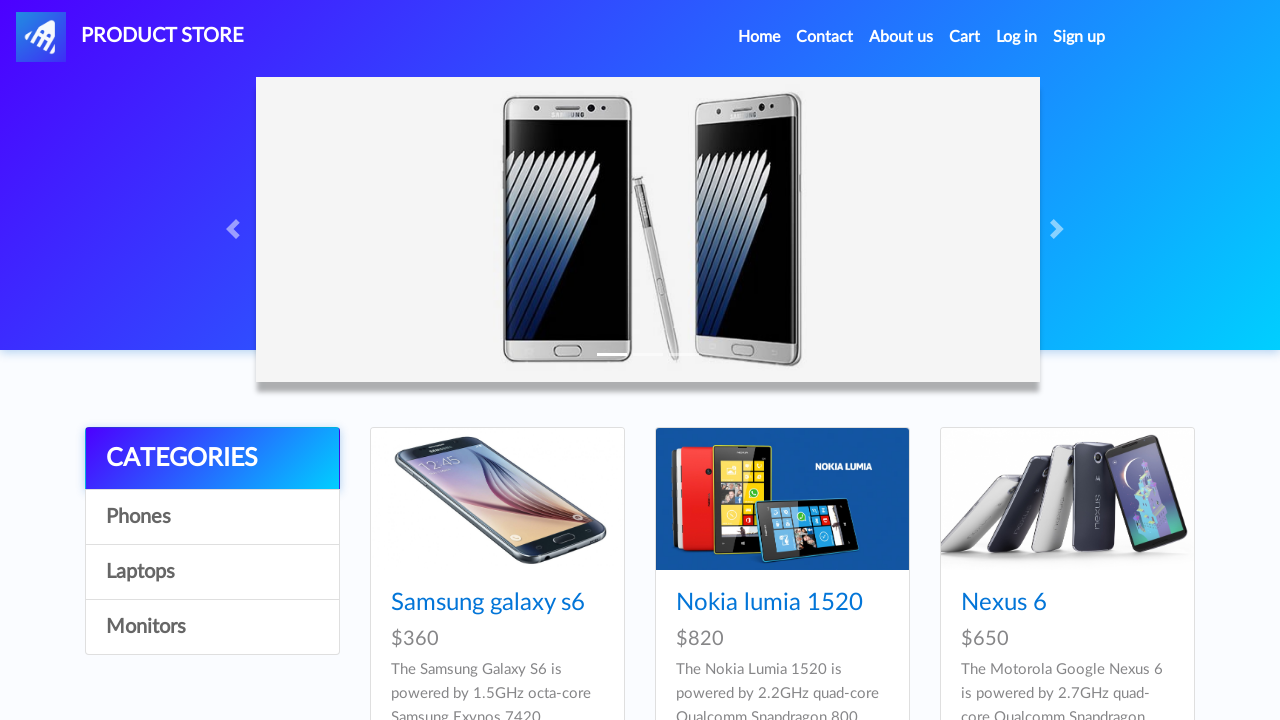

Verified page URL is 'https://www.demoblaze.com/index.html'
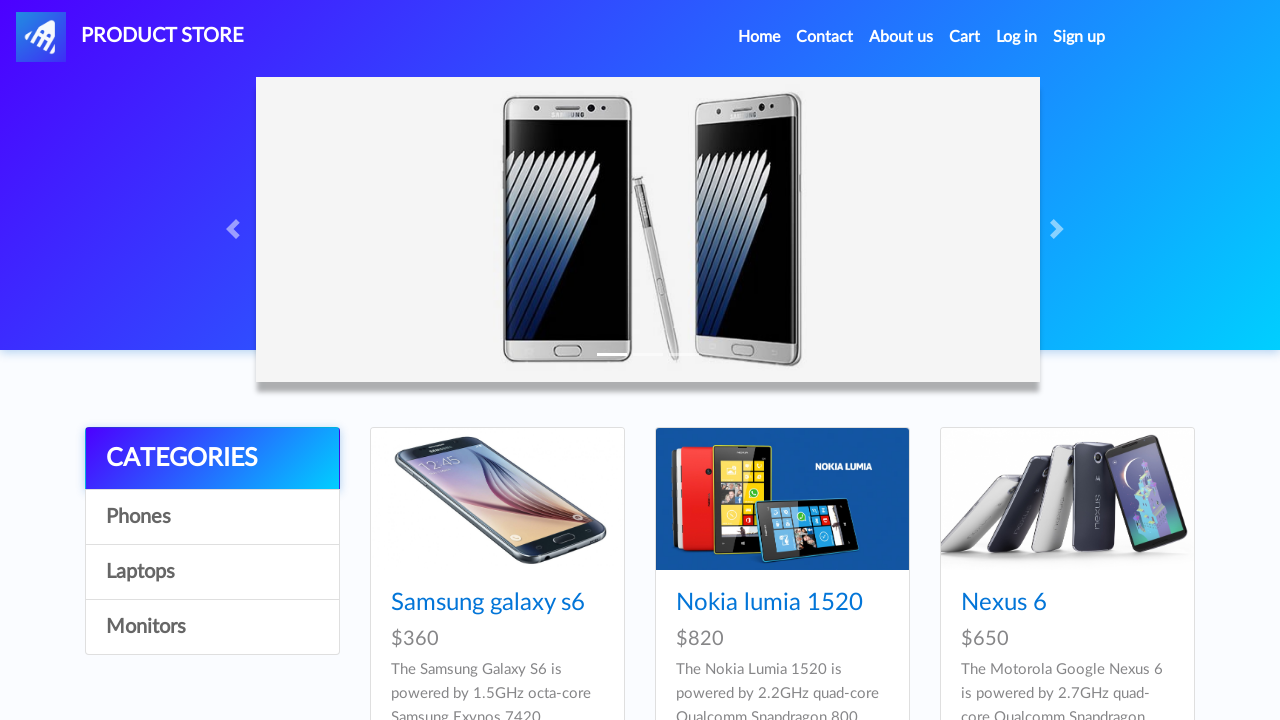

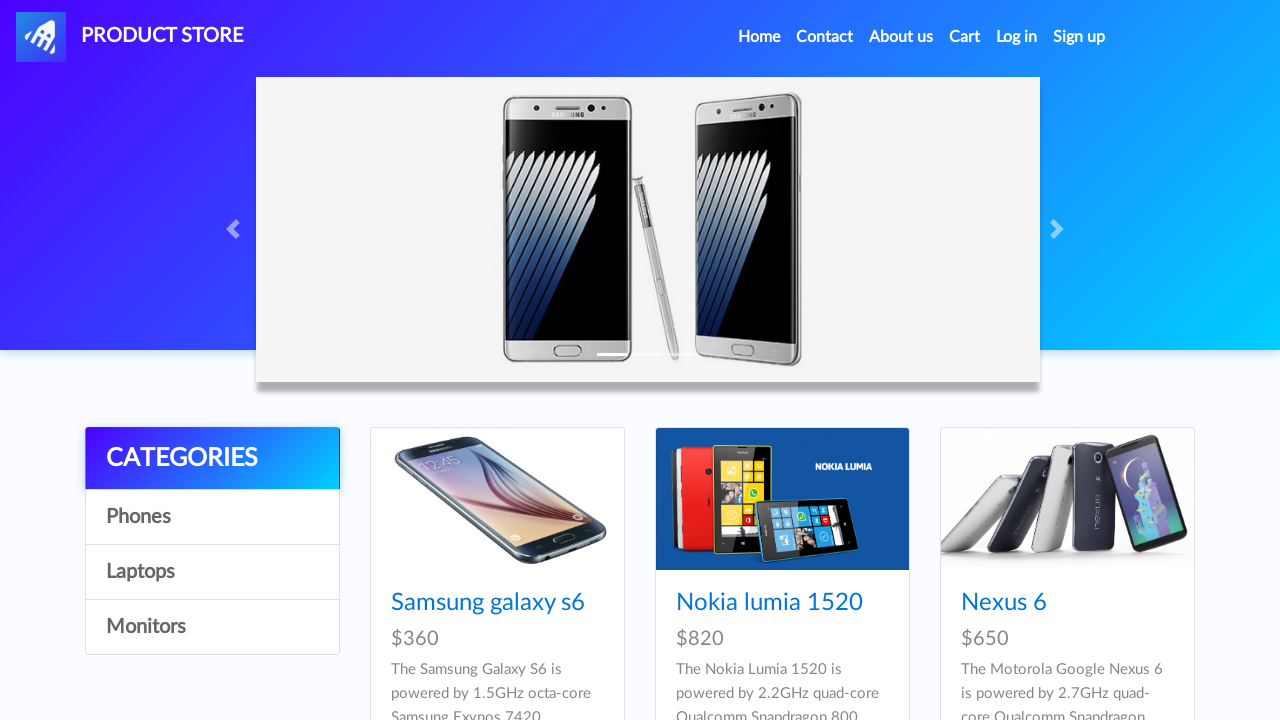